Tests deleting the first item from the todo list.

Starting URL: https://todomvc.com/examples/react/dist/

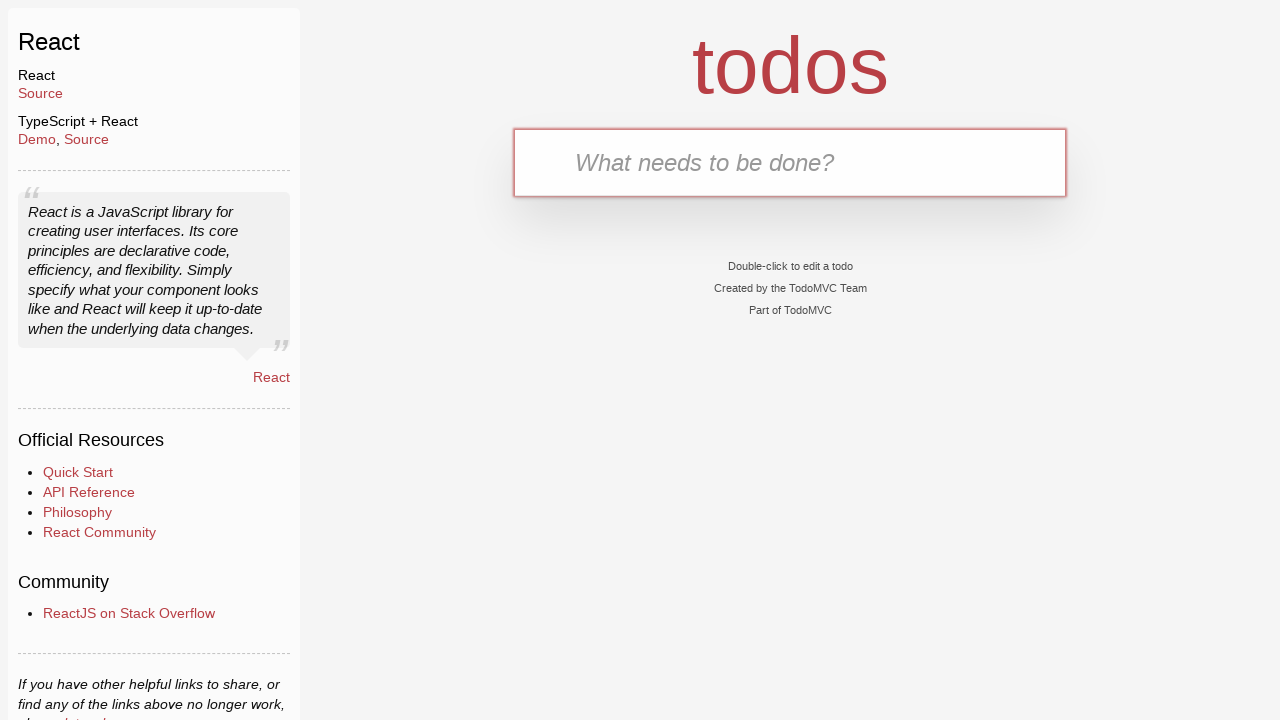

Filled input field with 'Feed the cat' on internal:attr=[placeholder="What needs to be done?"i]
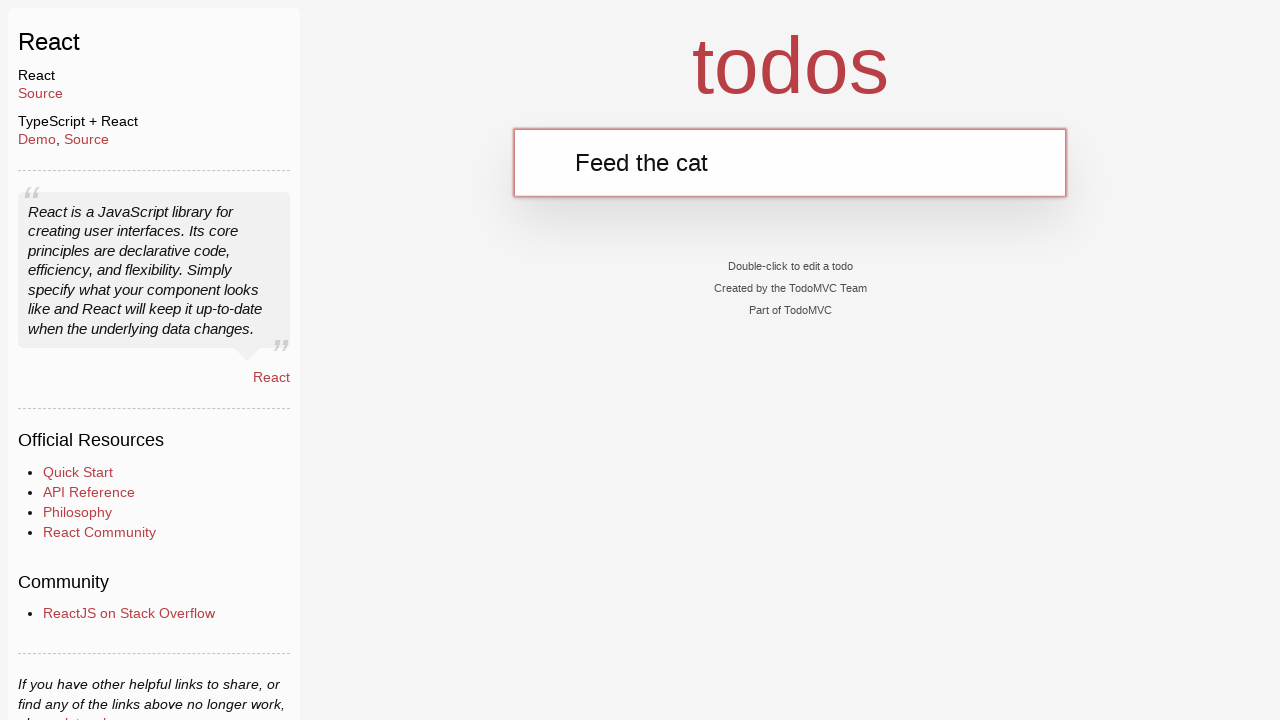

Pressed Enter to add 'Feed the cat' to the list on internal:attr=[placeholder="What needs to be done?"i]
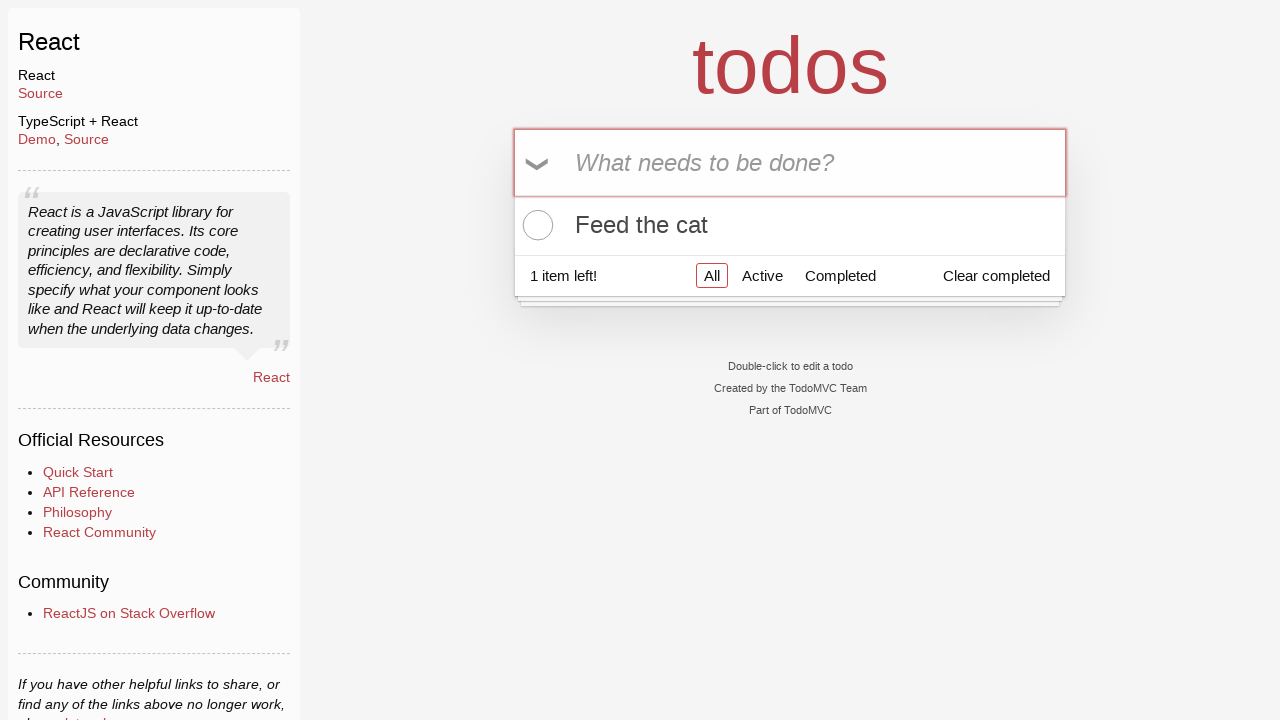

Filled input field with 'Walk the dog' on internal:attr=[placeholder="What needs to be done?"i]
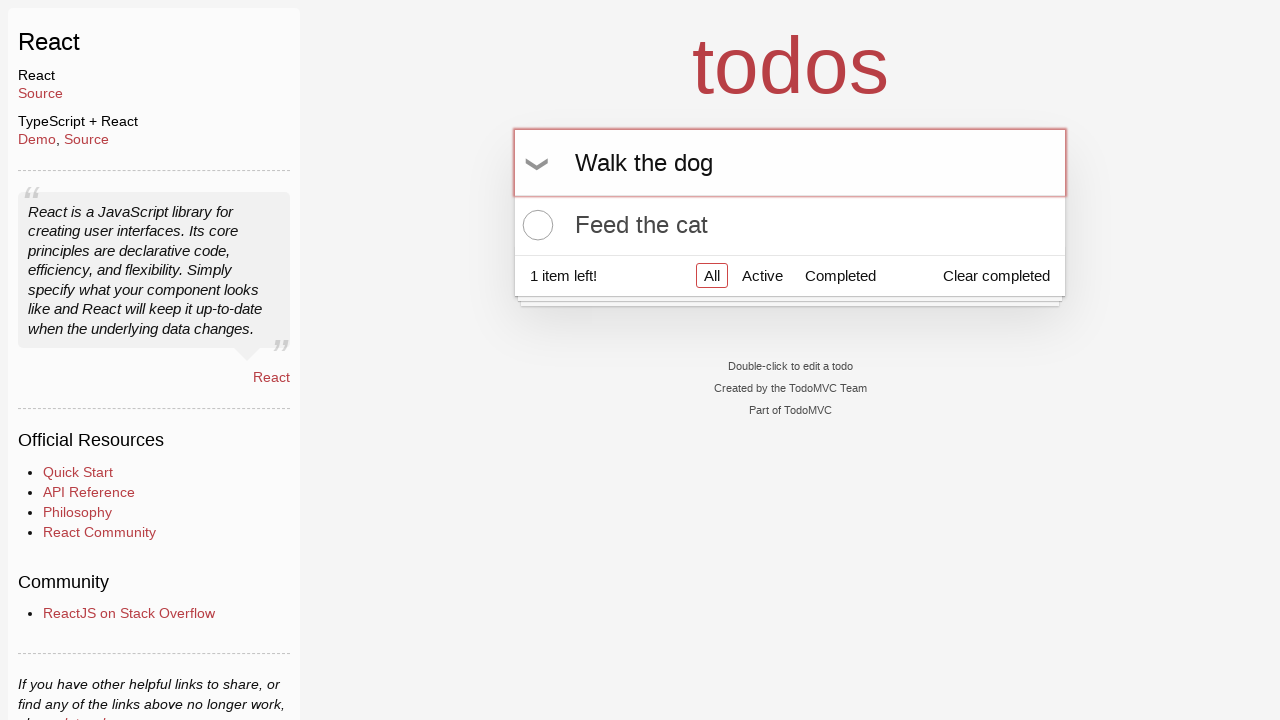

Pressed Enter to add 'Walk the dog' to the list on internal:attr=[placeholder="What needs to be done?"i]
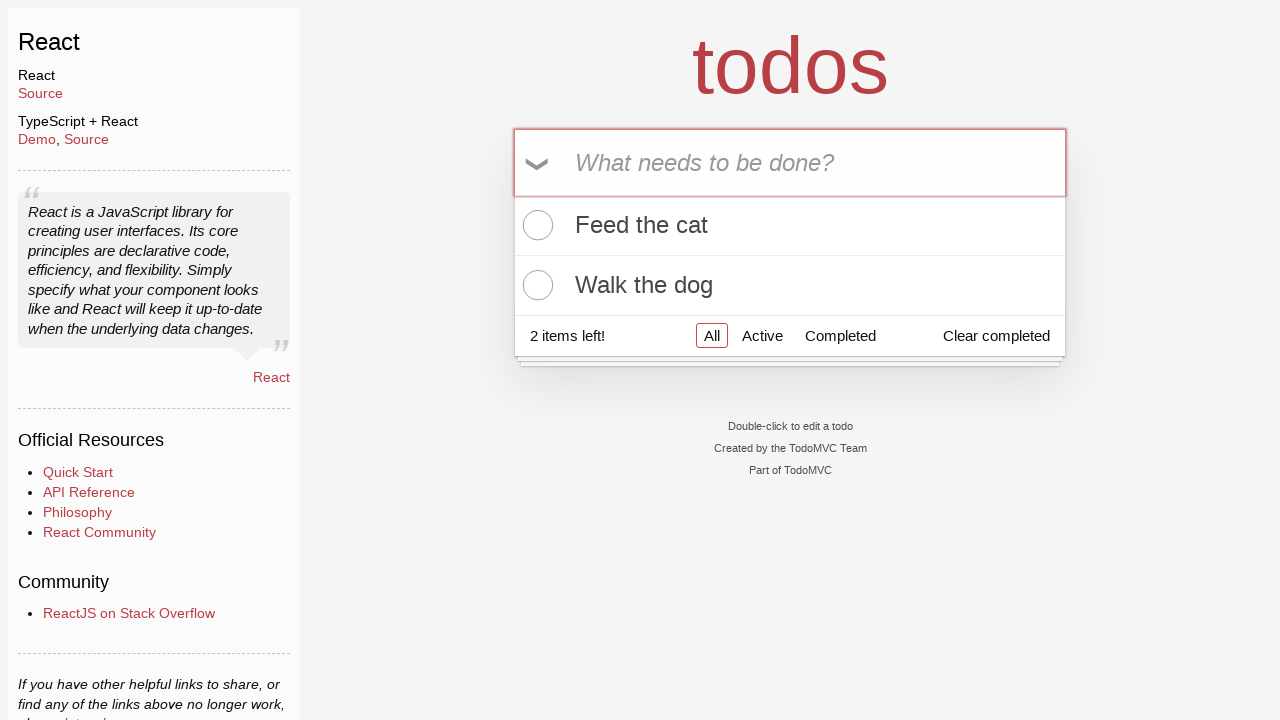

Filled input field with 'Buy some milk' on internal:attr=[placeholder="What needs to be done?"i]
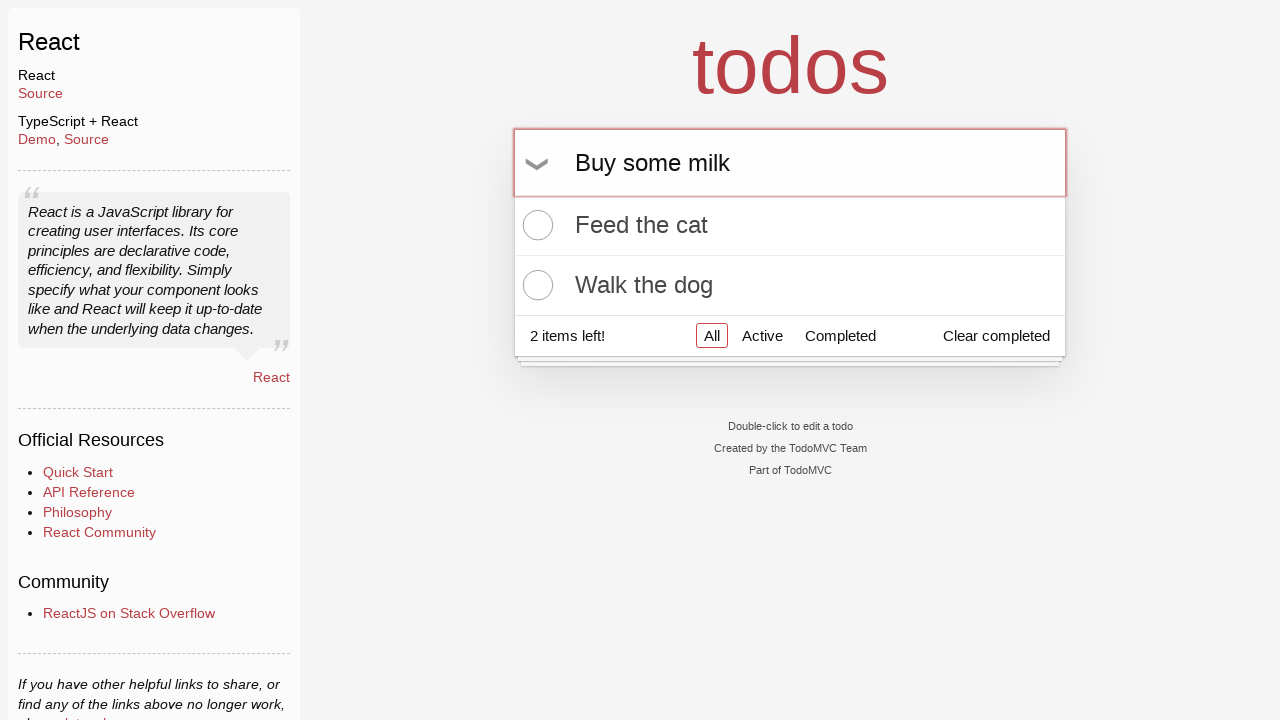

Pressed Enter to add 'Buy some milk' to the list on internal:attr=[placeholder="What needs to be done?"i]
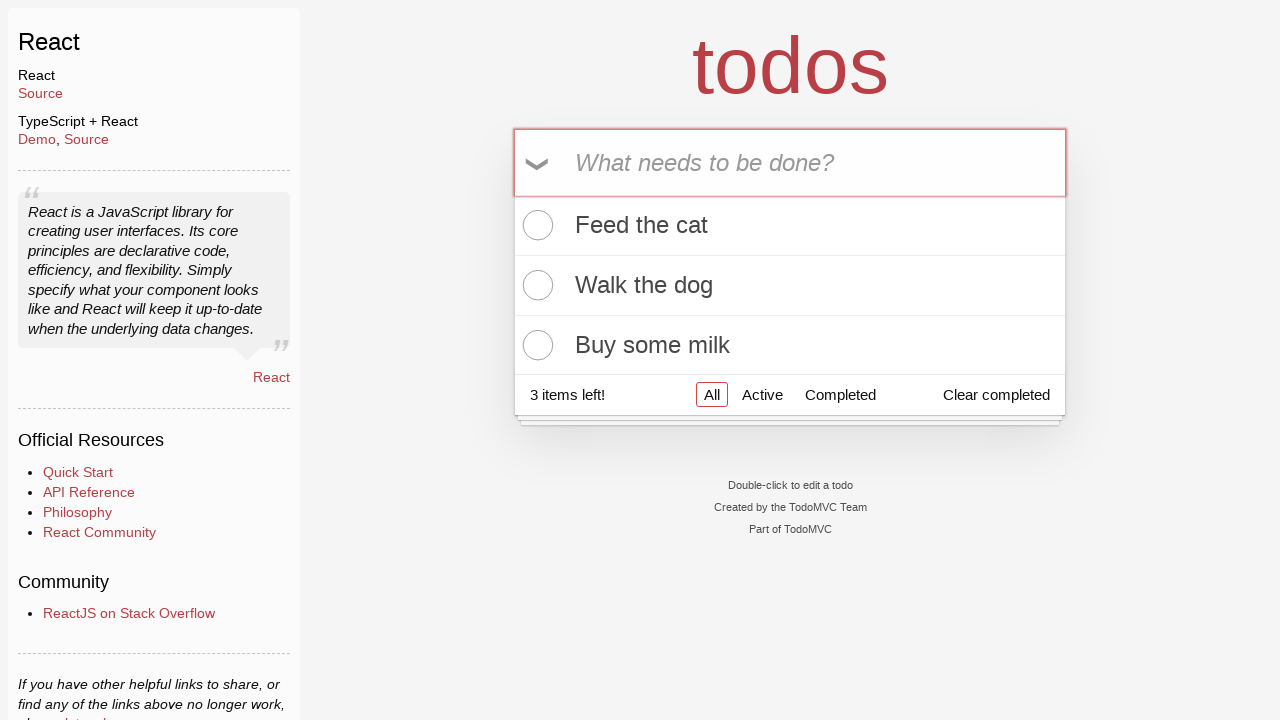

Hovered over the first todo item at (790, 226) on [data-testid='todo-item'] >> nth=0
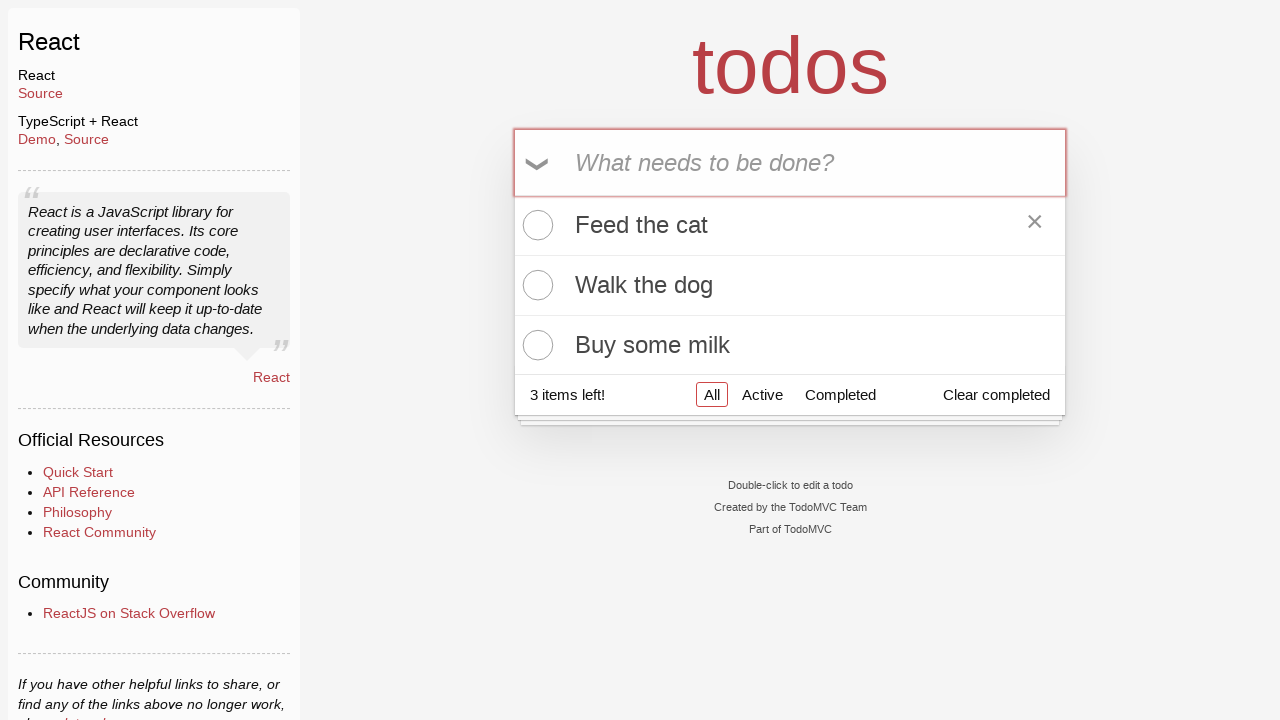

Clicked delete button to remove the first item 'Feed the cat' at (1035, 225) on [data-testid='todo-item'] >> nth=0 >> [data-testid='todo-item-button']
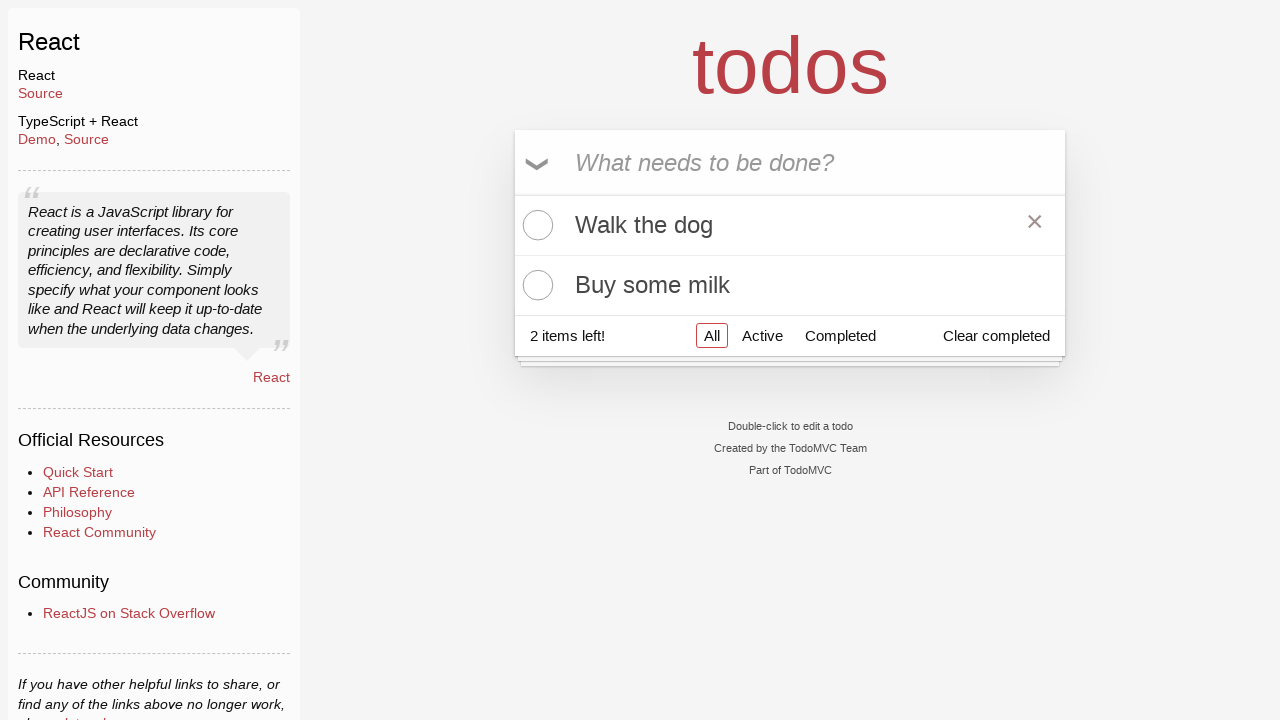

Verified that the remaining items are 'Walk the dog' and 'Buy some milk'
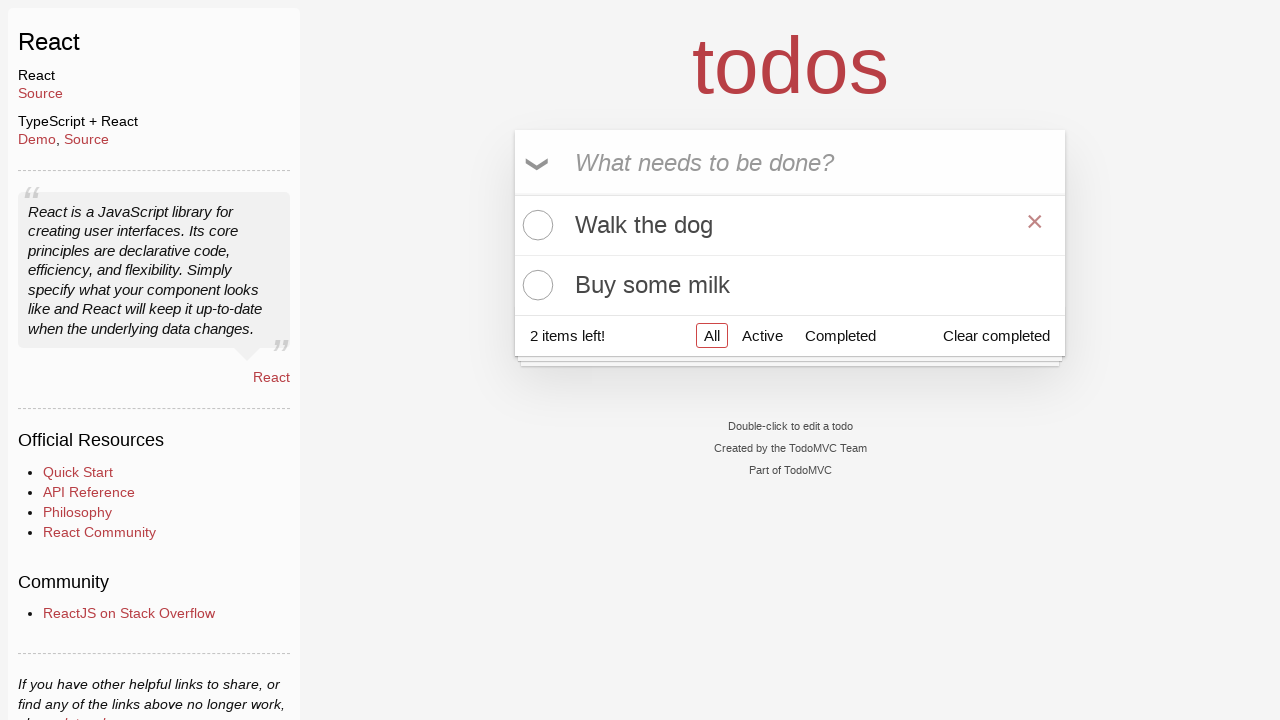

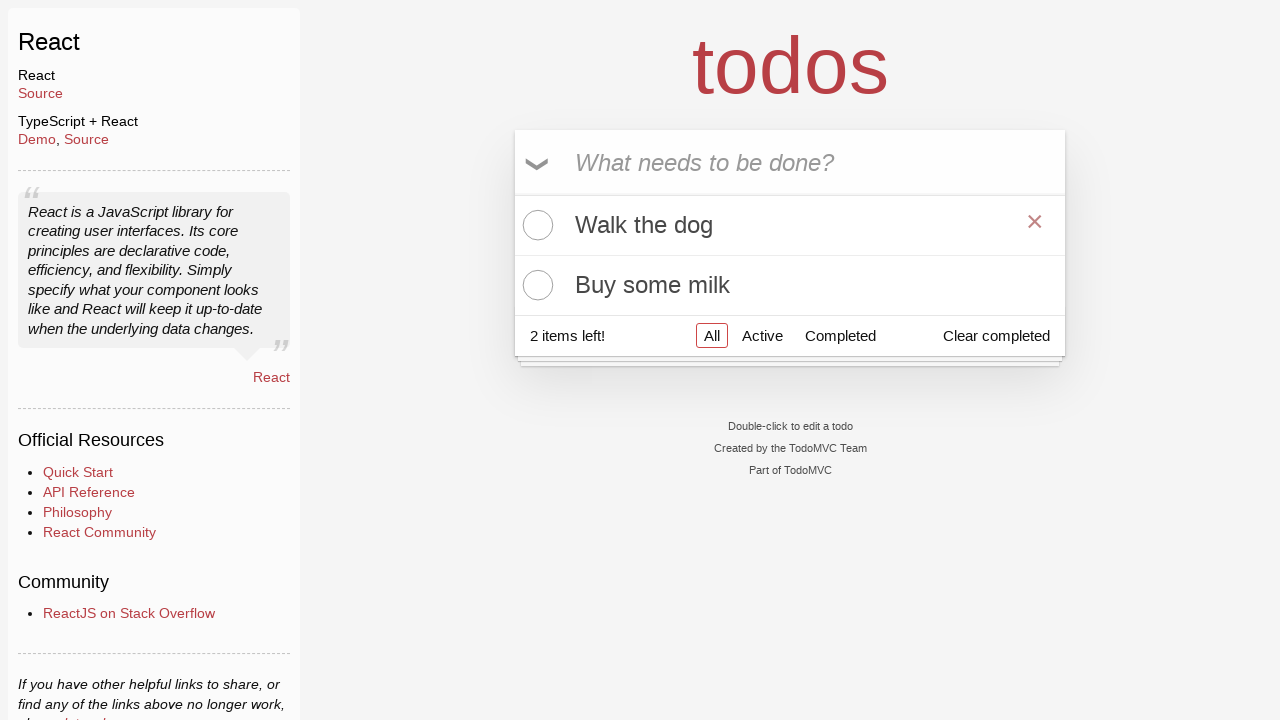